Tests data table sorting in descending order by clicking the dues column header twice using class selector (with table attributes)

Starting URL: http://the-internet.herokuapp.com/tables

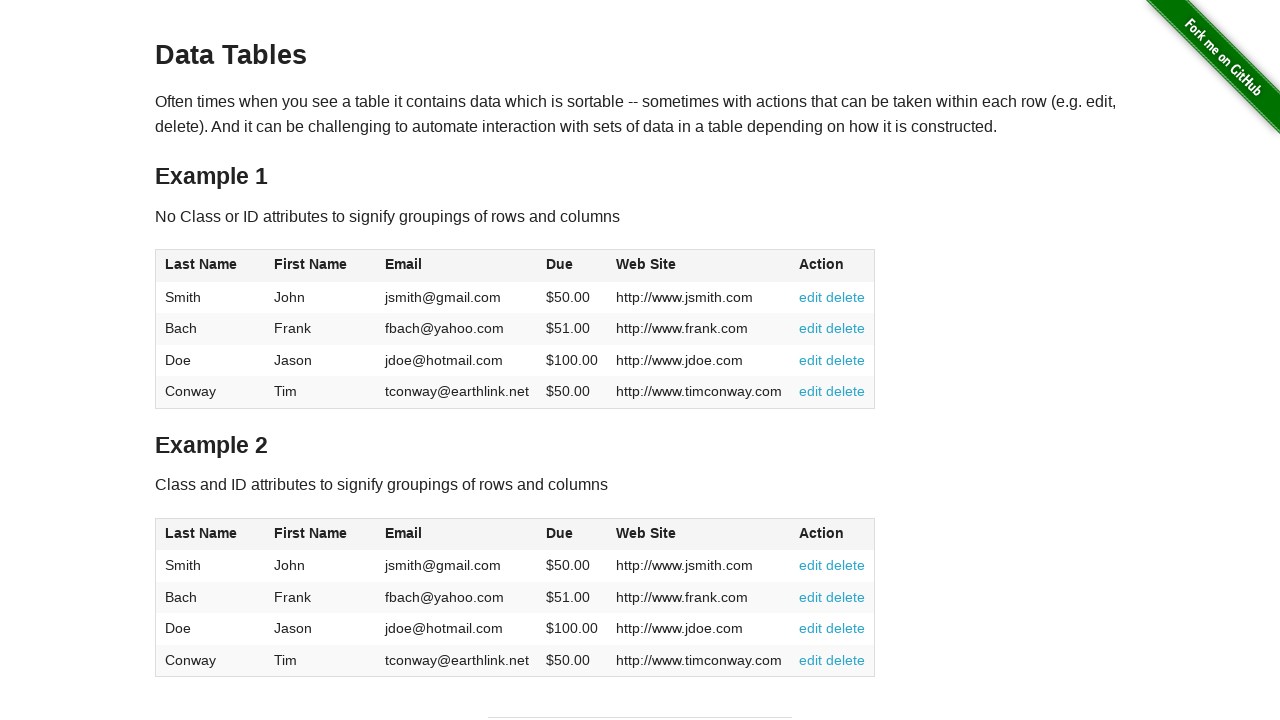

Clicked dues column header first time to sort ascending at (560, 533) on #table2 thead .dues
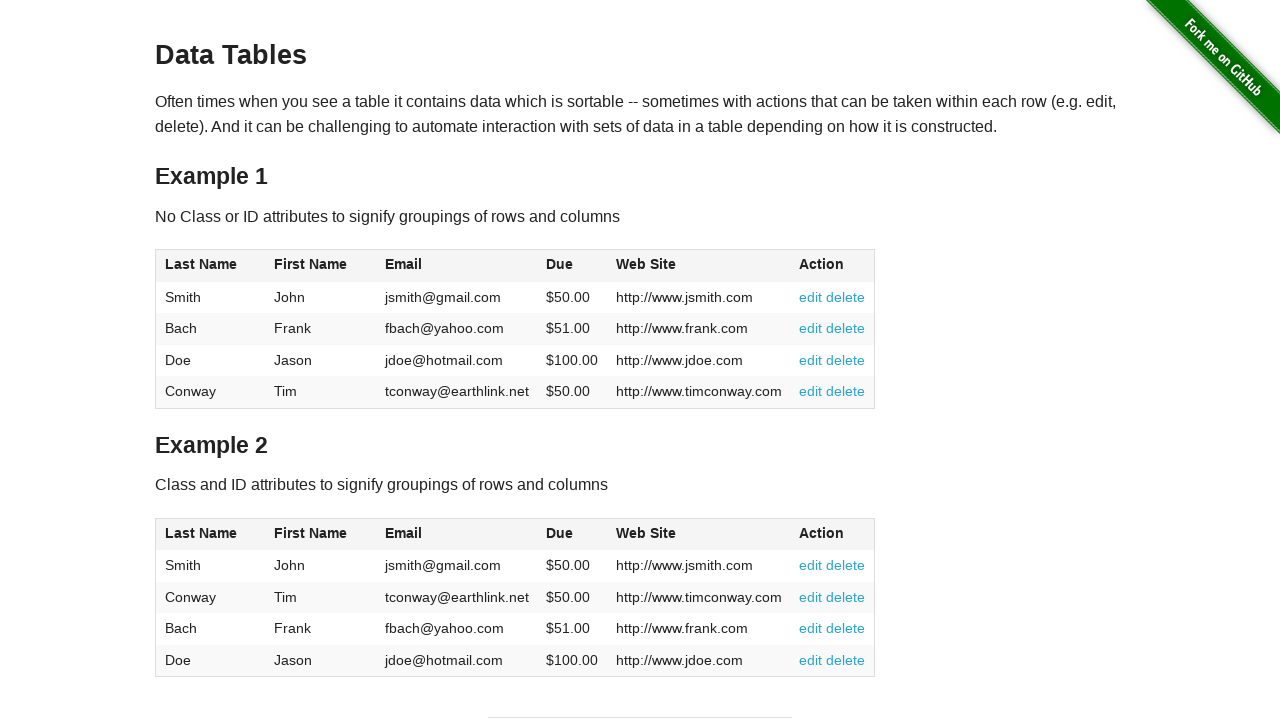

Clicked dues column header second time to sort descending at (560, 533) on #table2 thead .dues
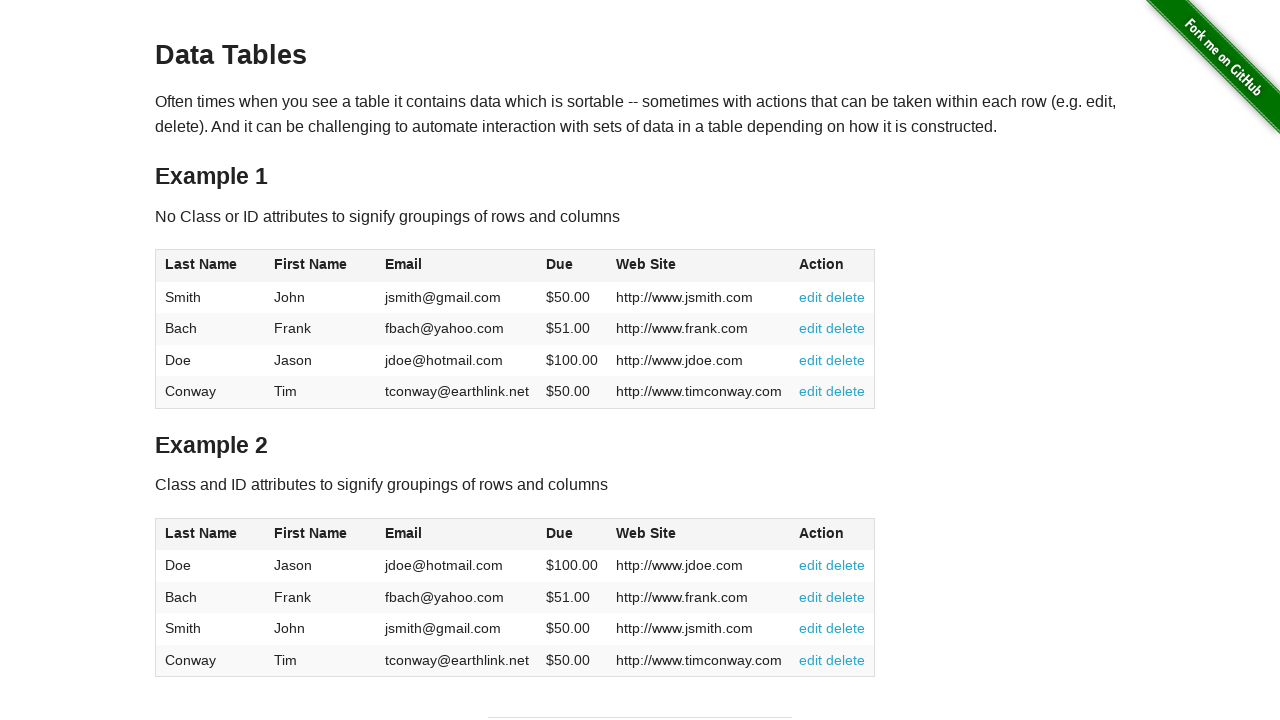

Table data loaded and sorted in descending order
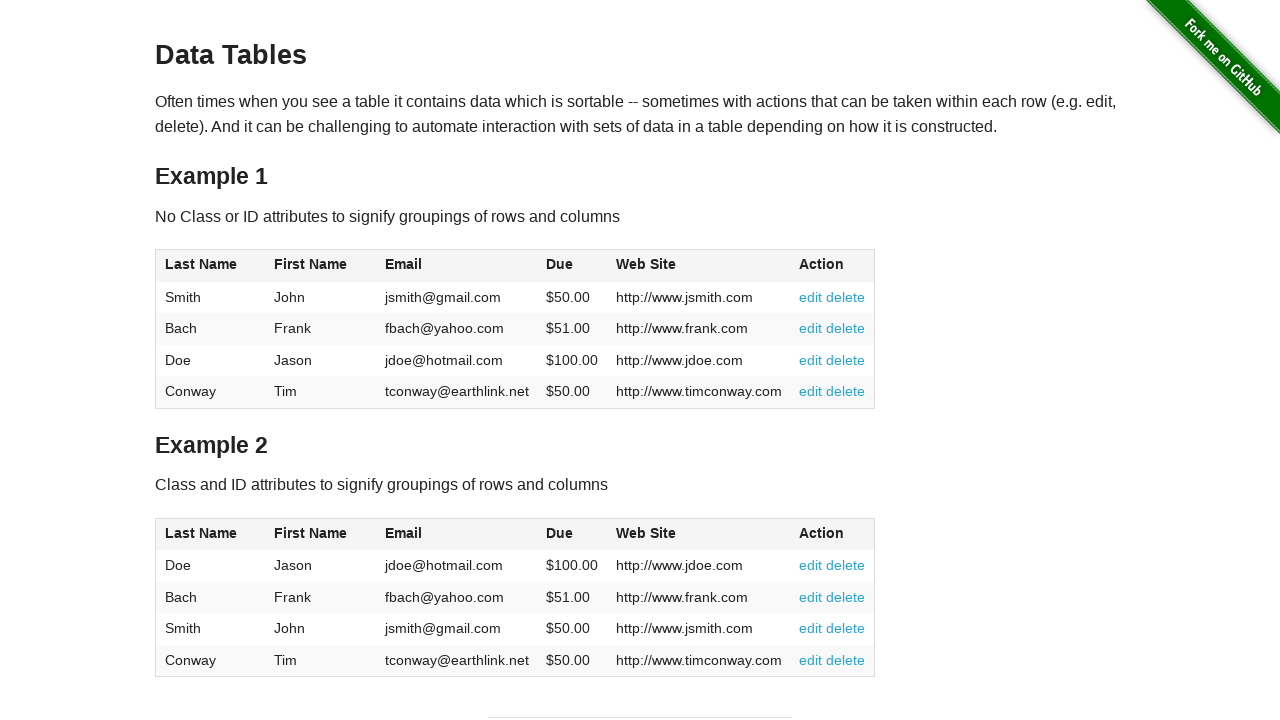

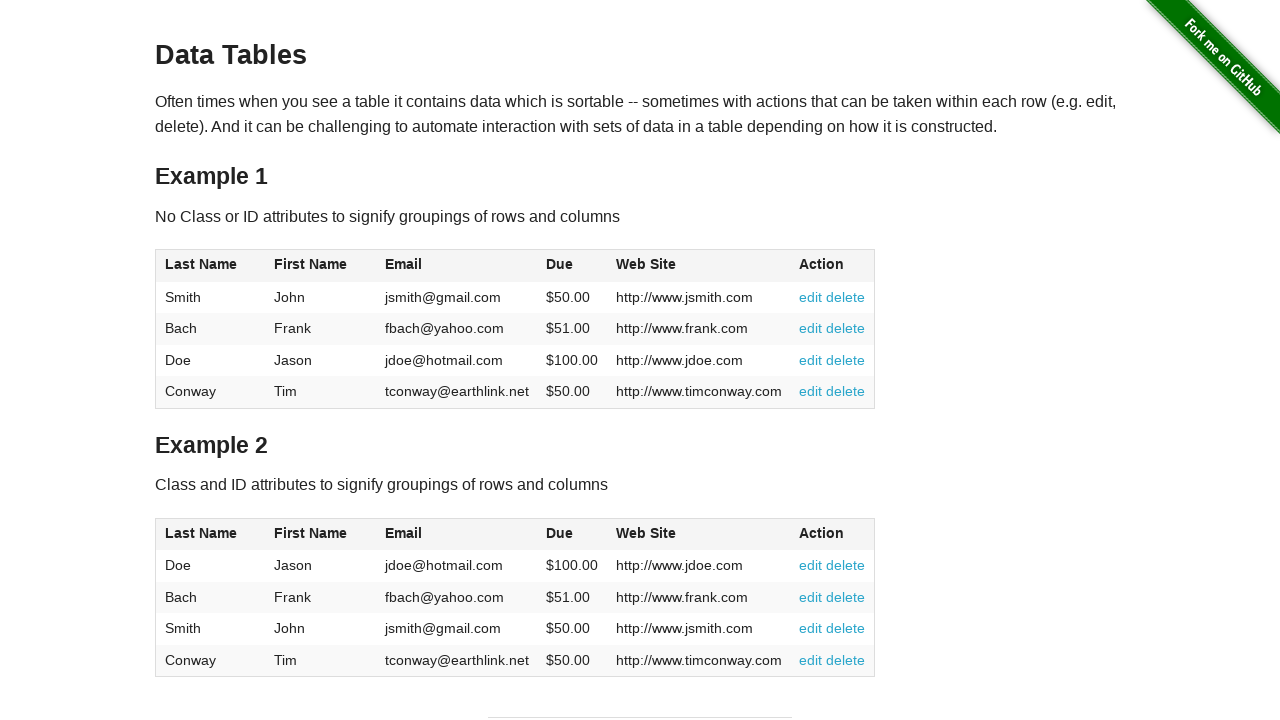